Navigates to the Guru99 demo homepage and maximizes the browser window to verify page loads correctly

Starting URL: http://demo.guru99.com/test/guru99home/

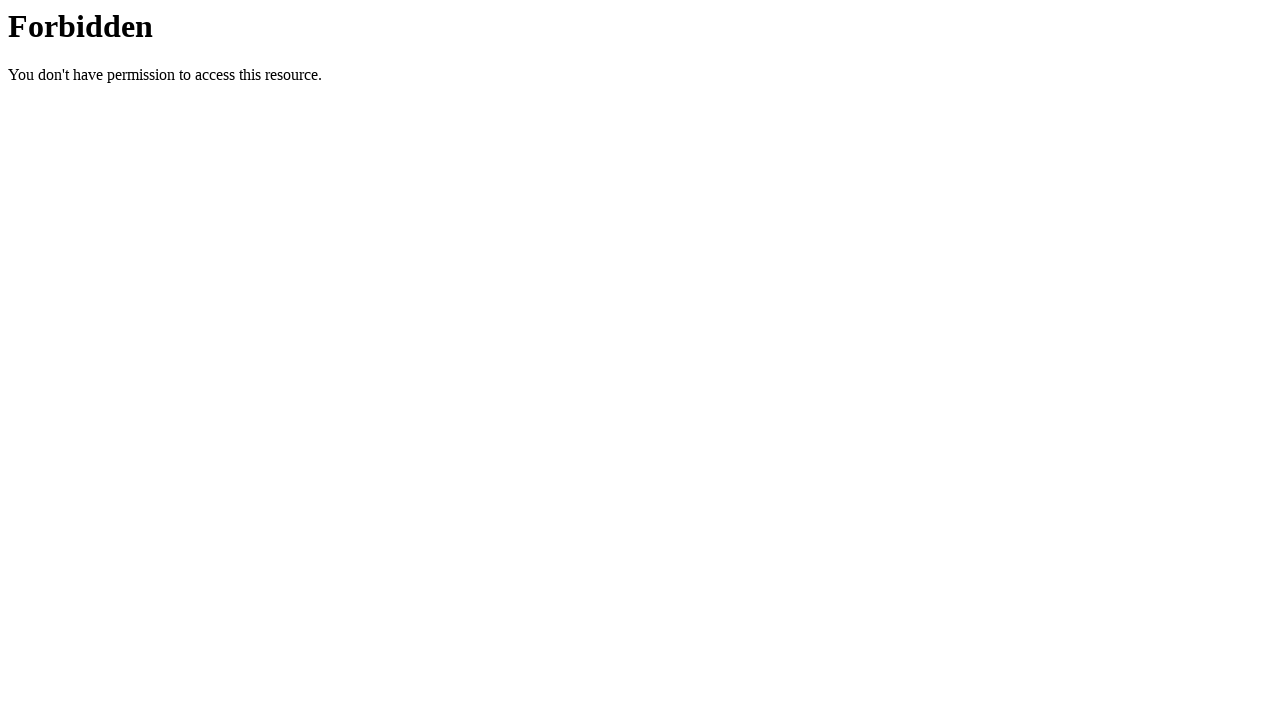

Set viewport size to 1920x1080 to maximize browser window
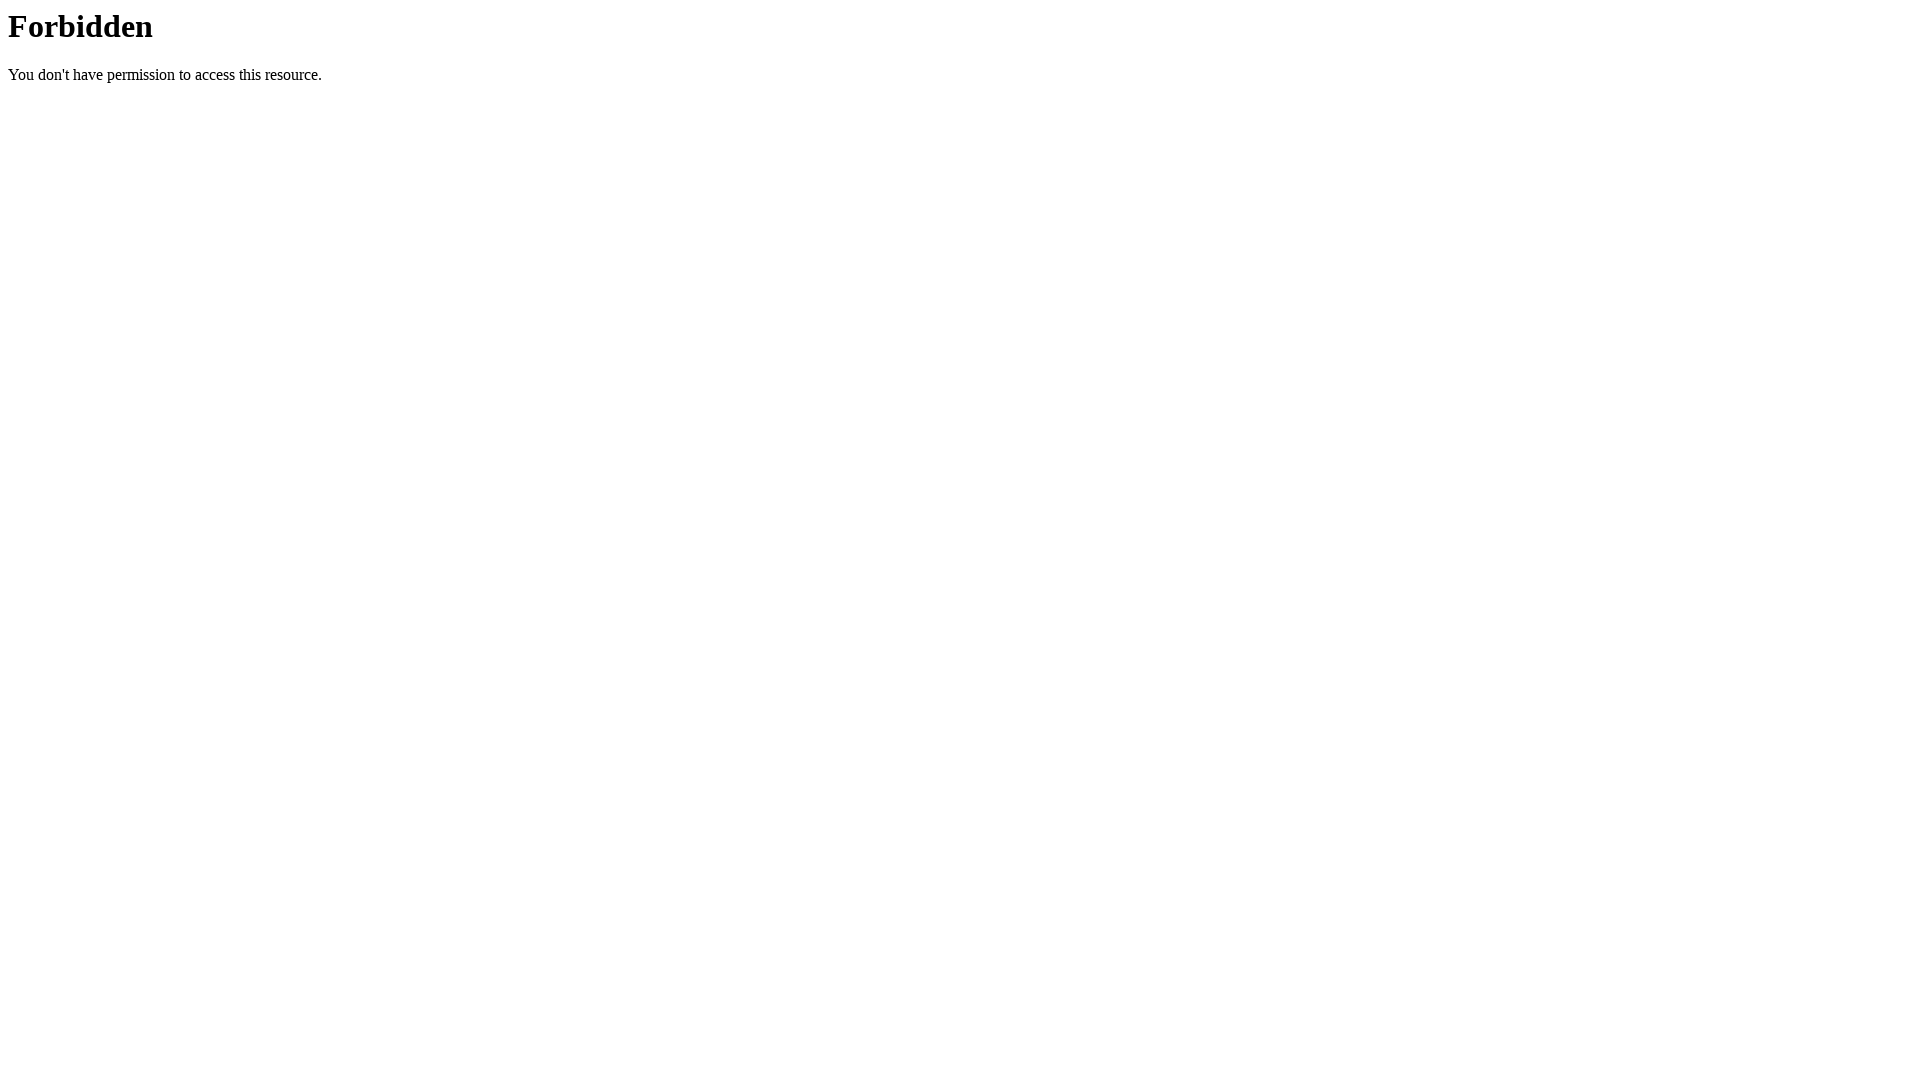

Waited for page to fully load
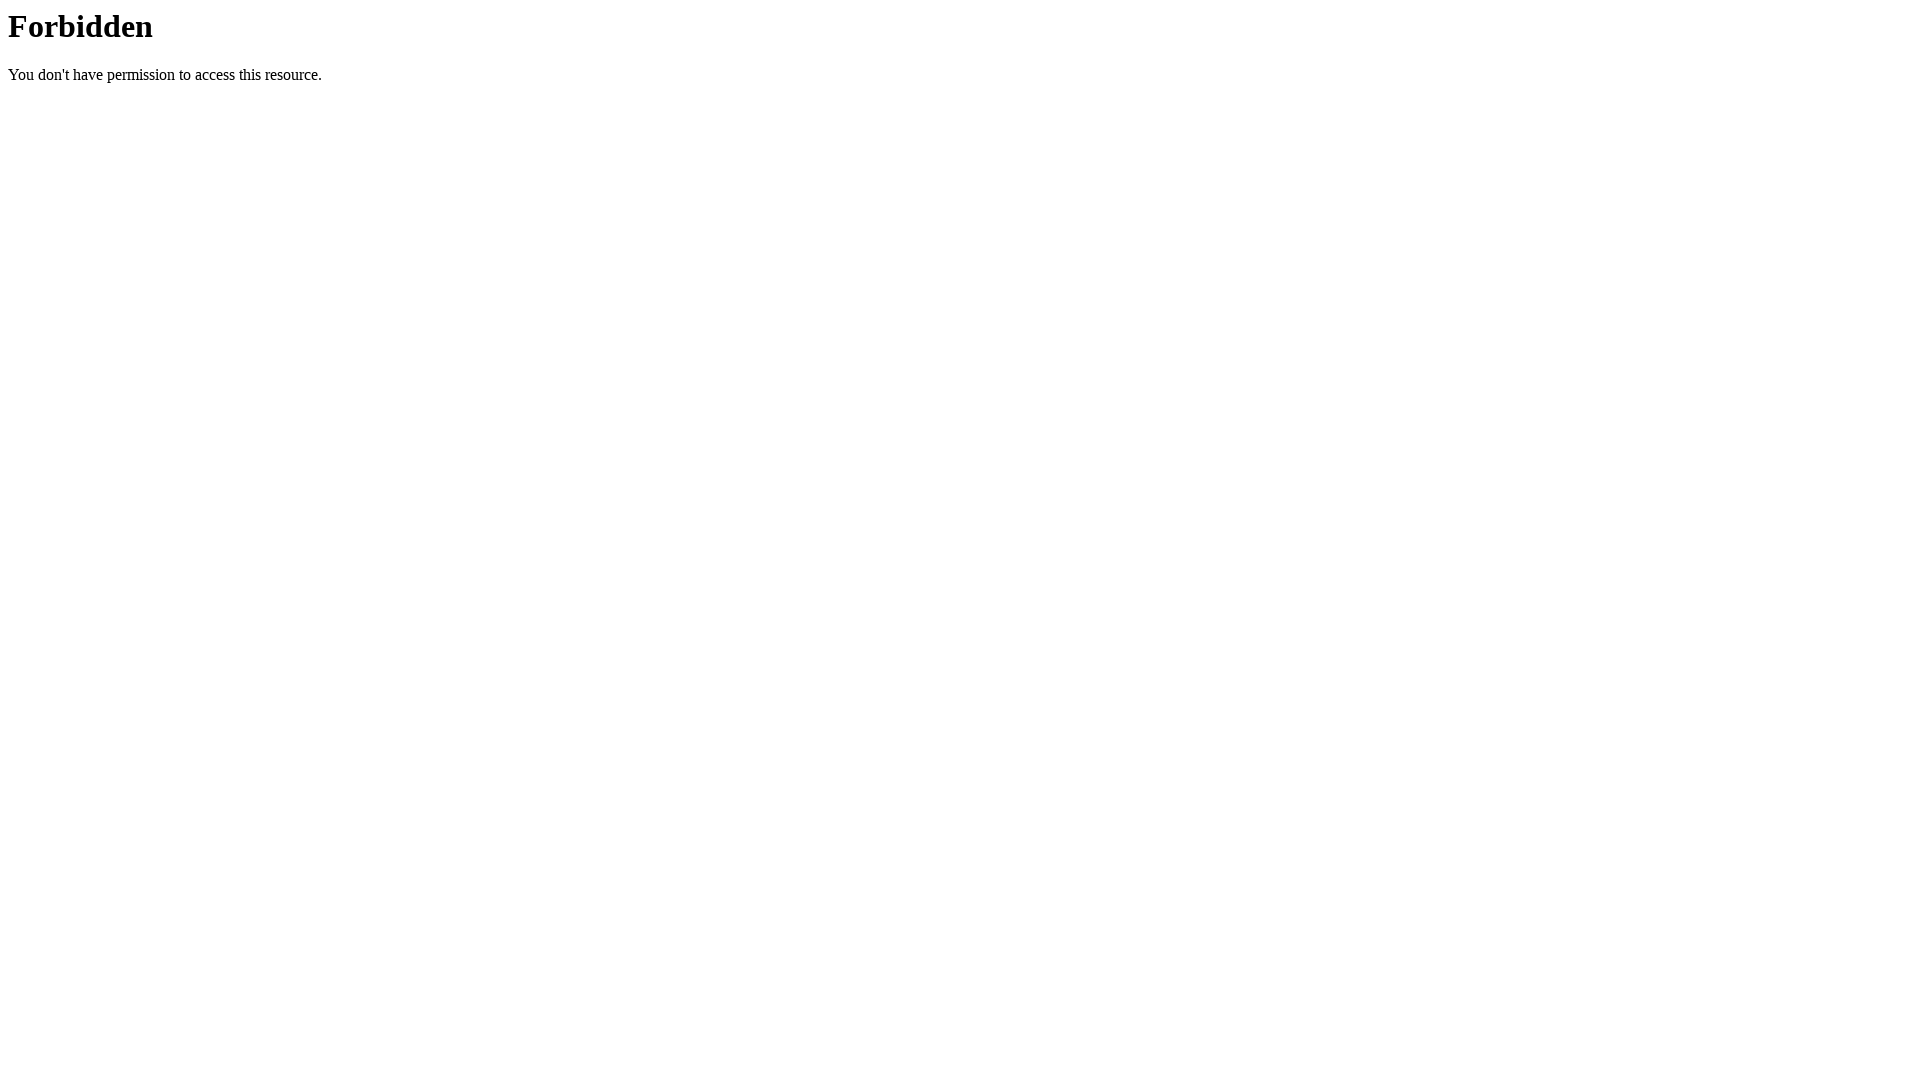

Verified page loaded by confirming body element is present
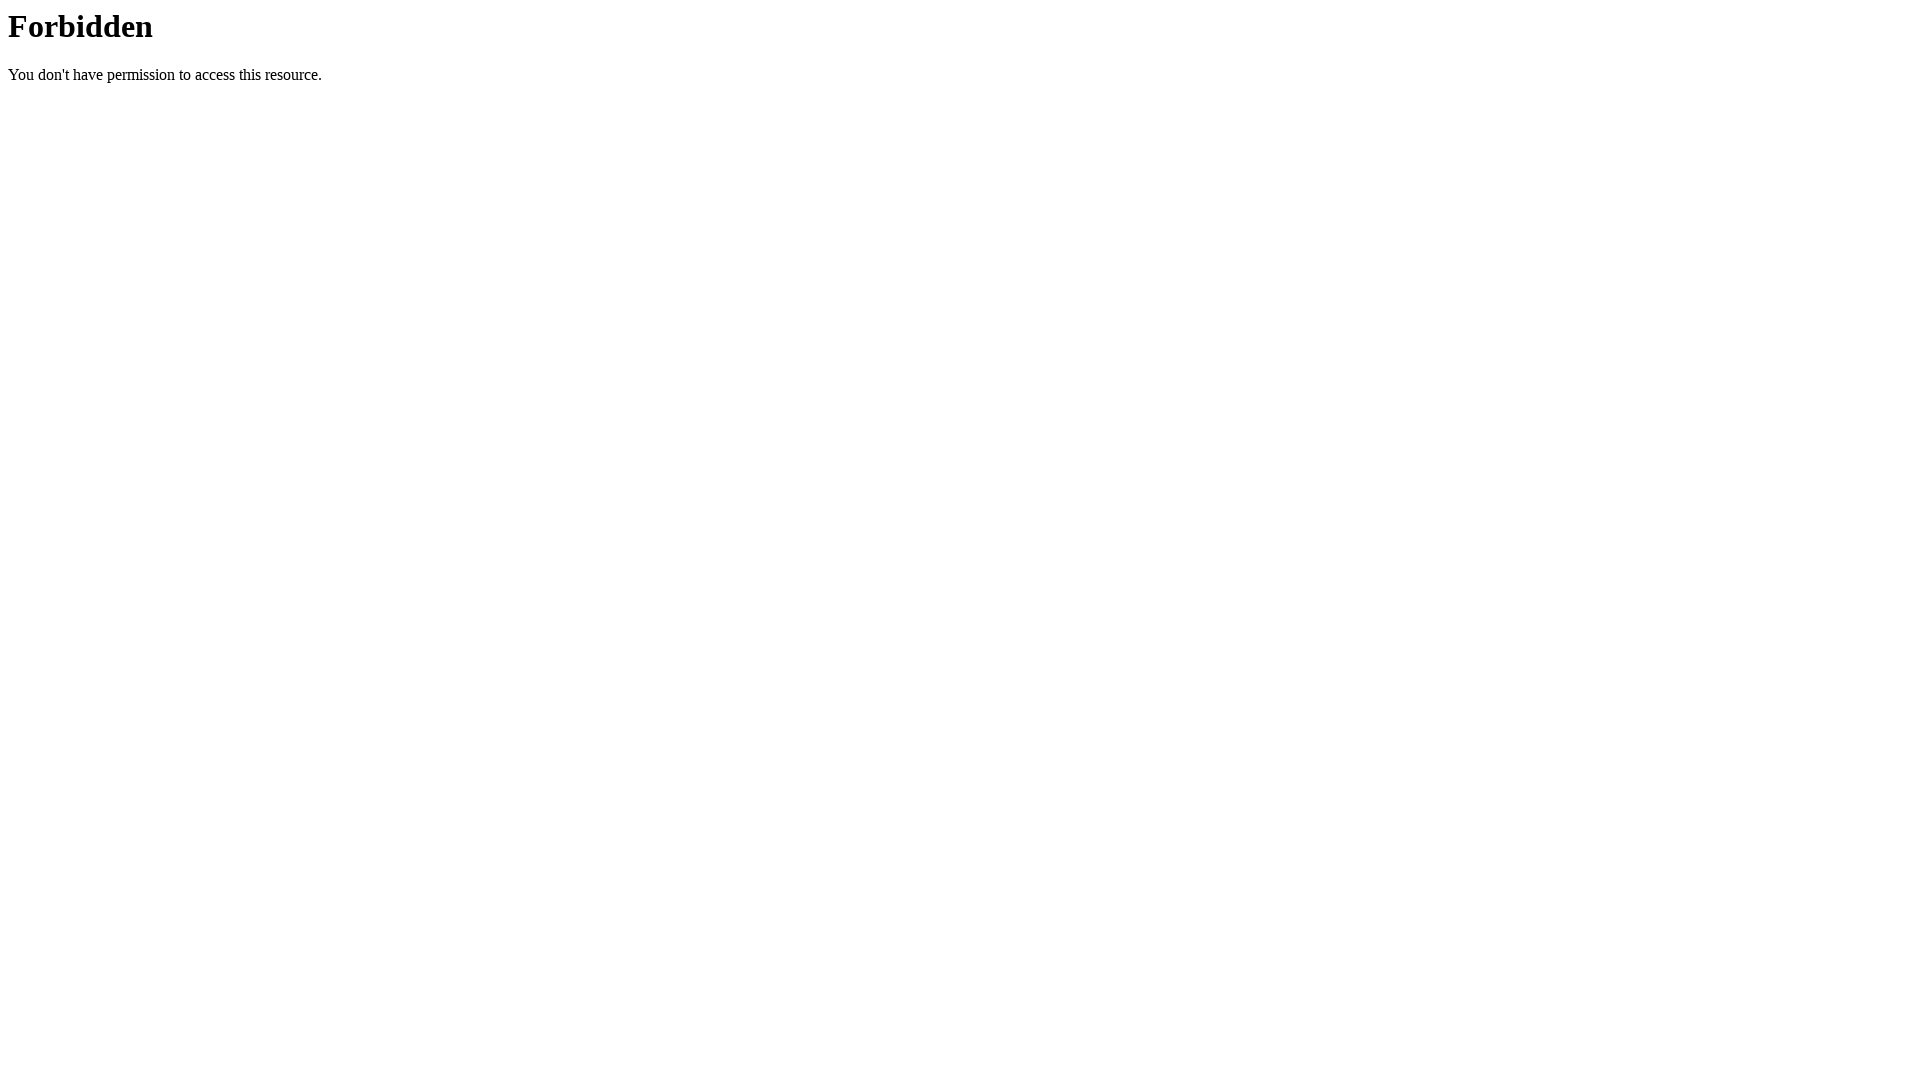

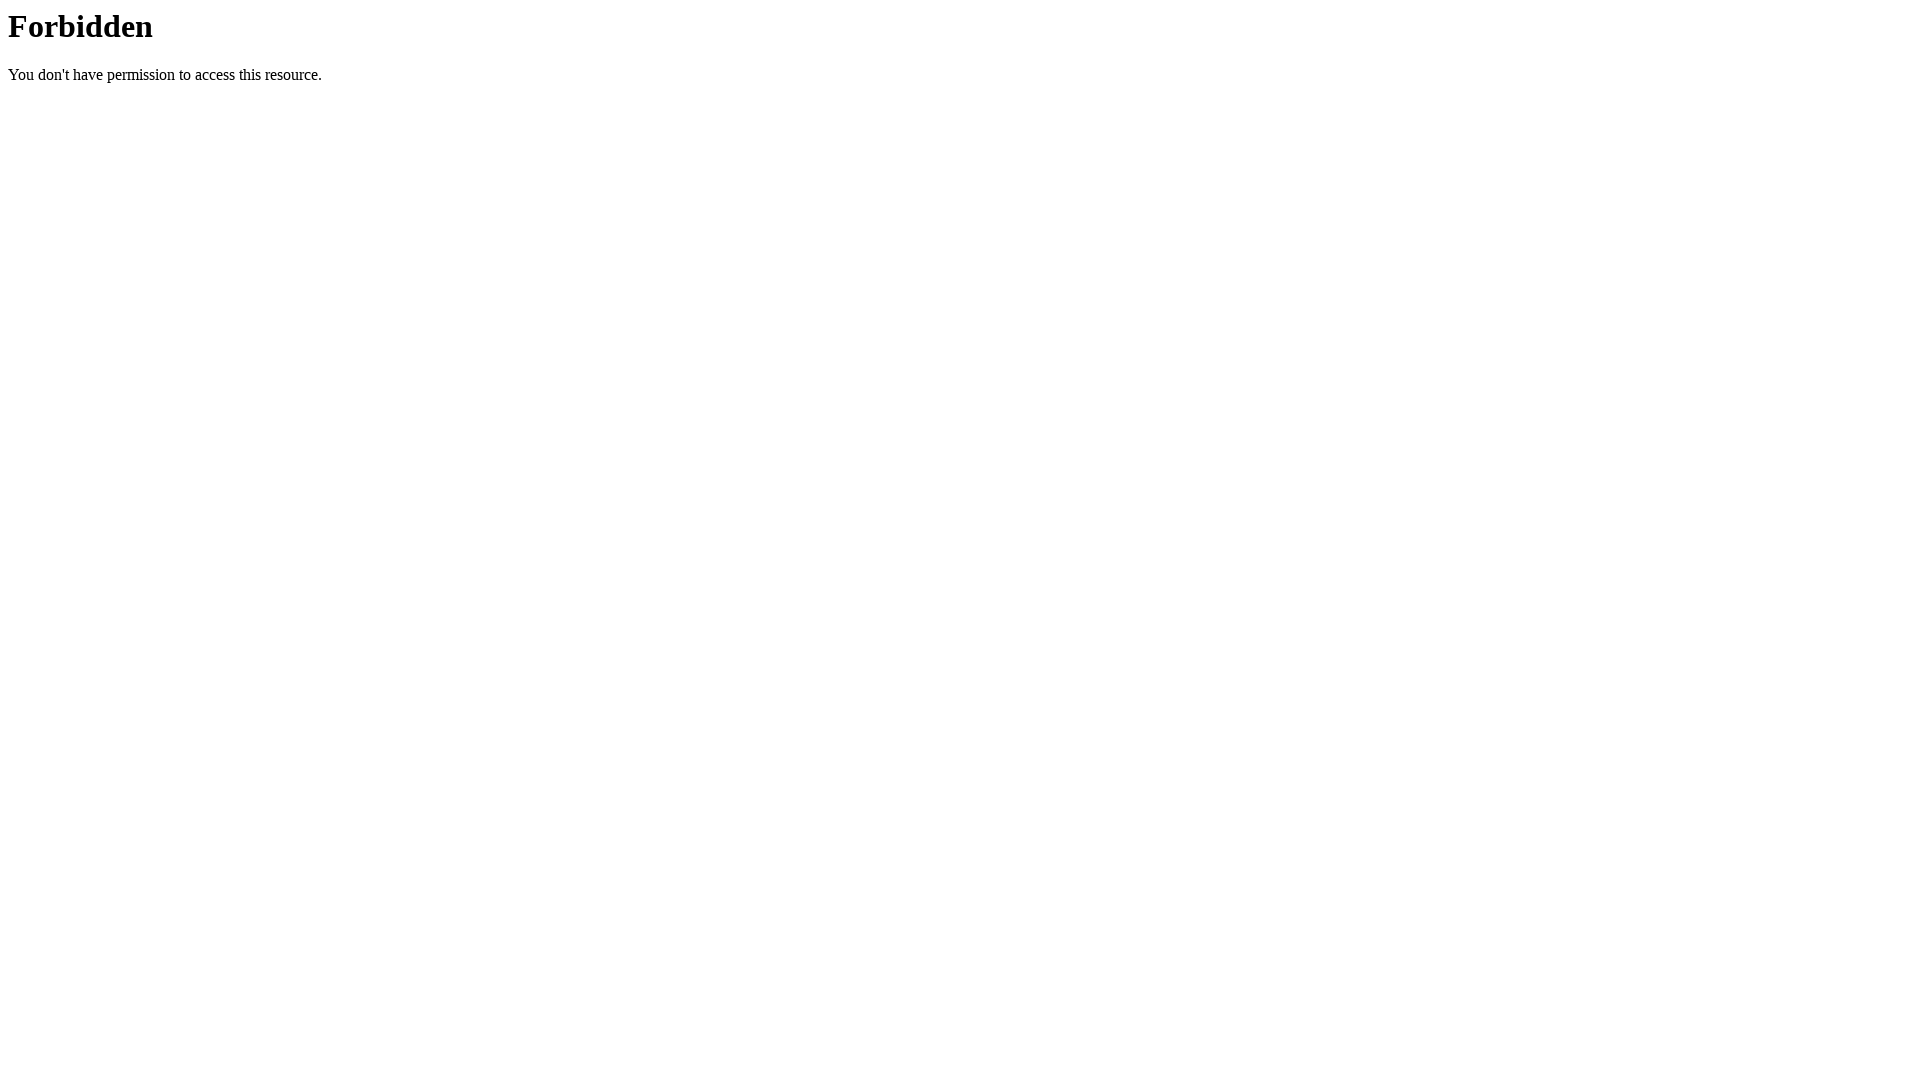